Tests handling of a prompt alert box by clicking a button, dismissing the prompt, and verifying the cancelled message appears

Starting URL: https://vinothqaacademy.com/alert-and-popup/

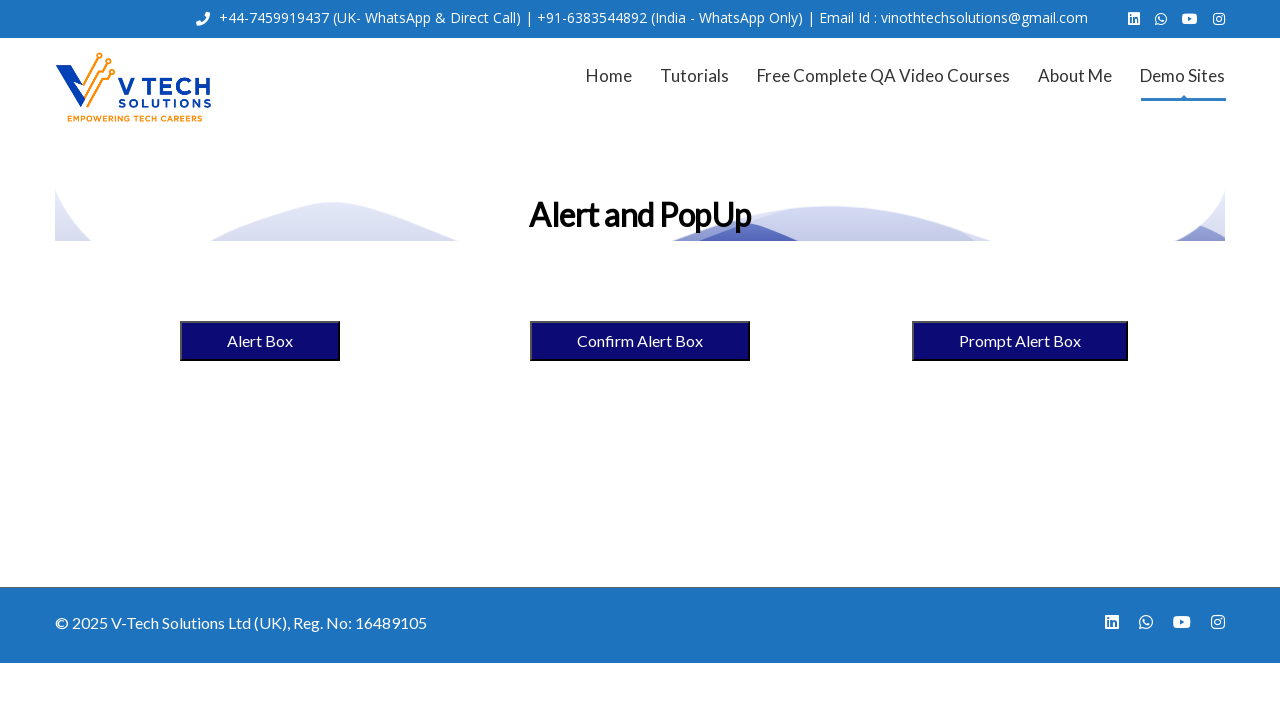

Set up dialog handler to dismiss prompt alerts
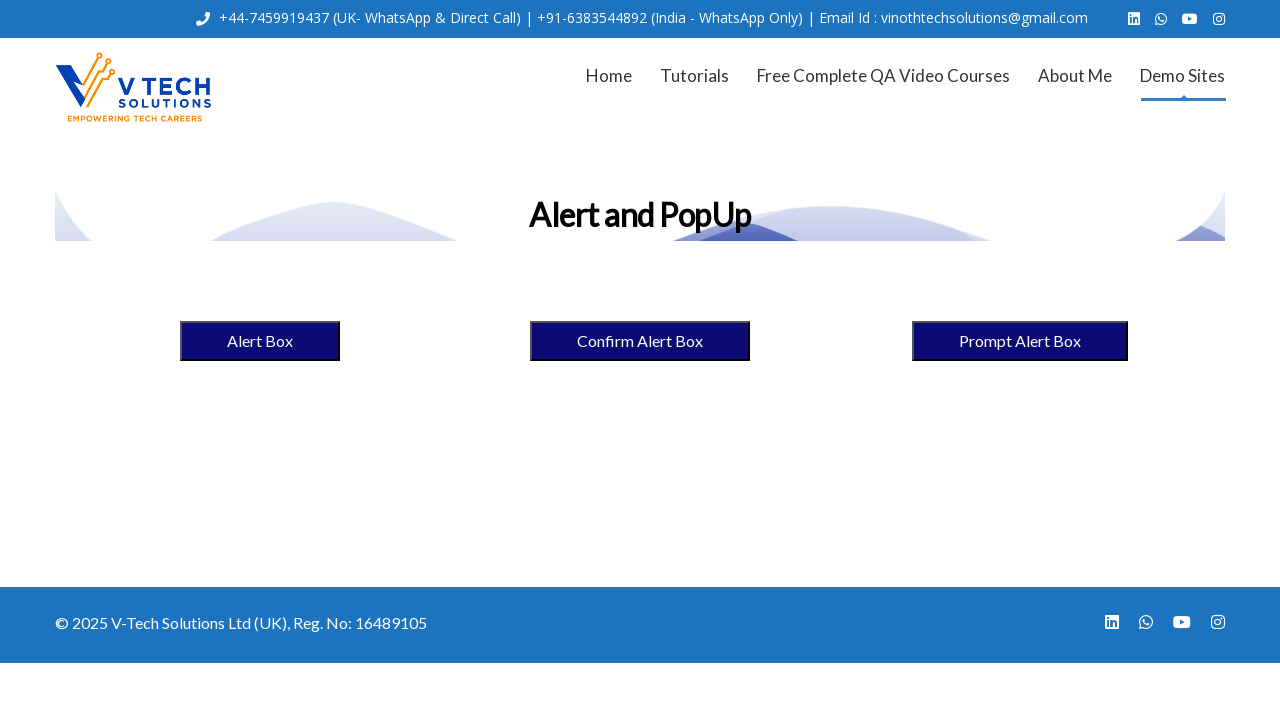

Clicked the prompt alert box button at (1020, 341) on [name="promptalertbox1234"]
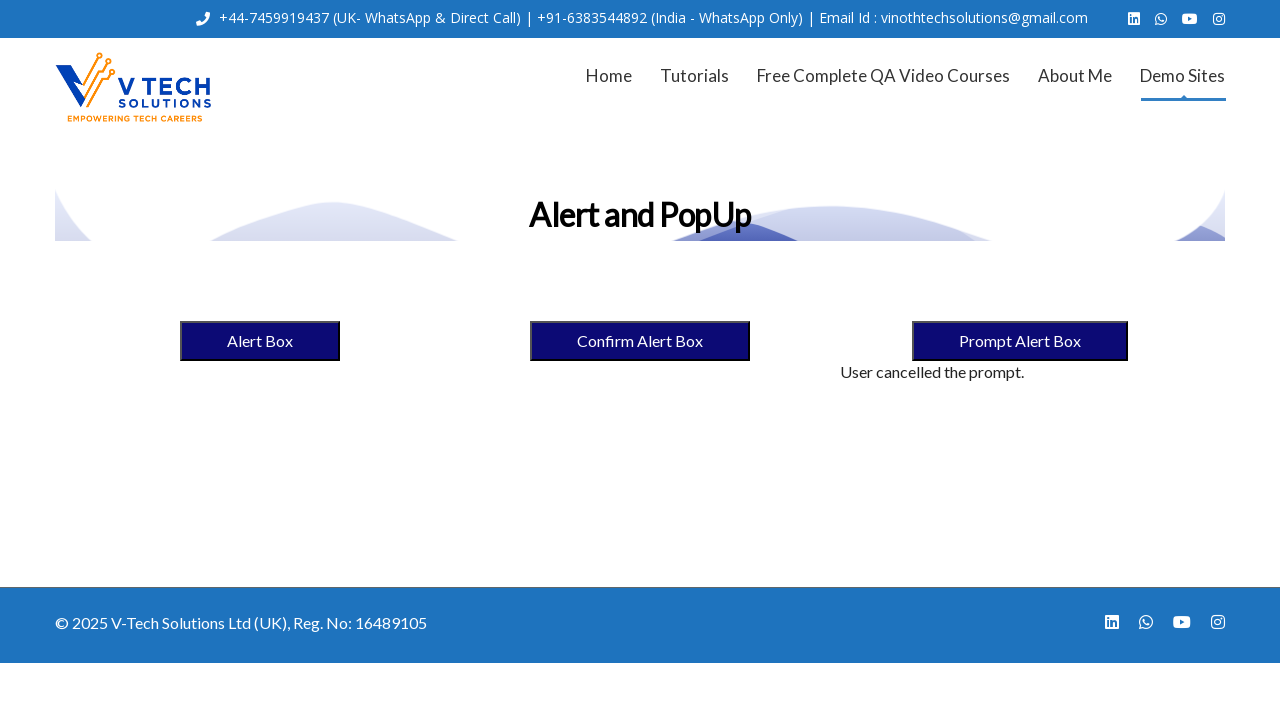

Verified the cancelled prompt message appeared
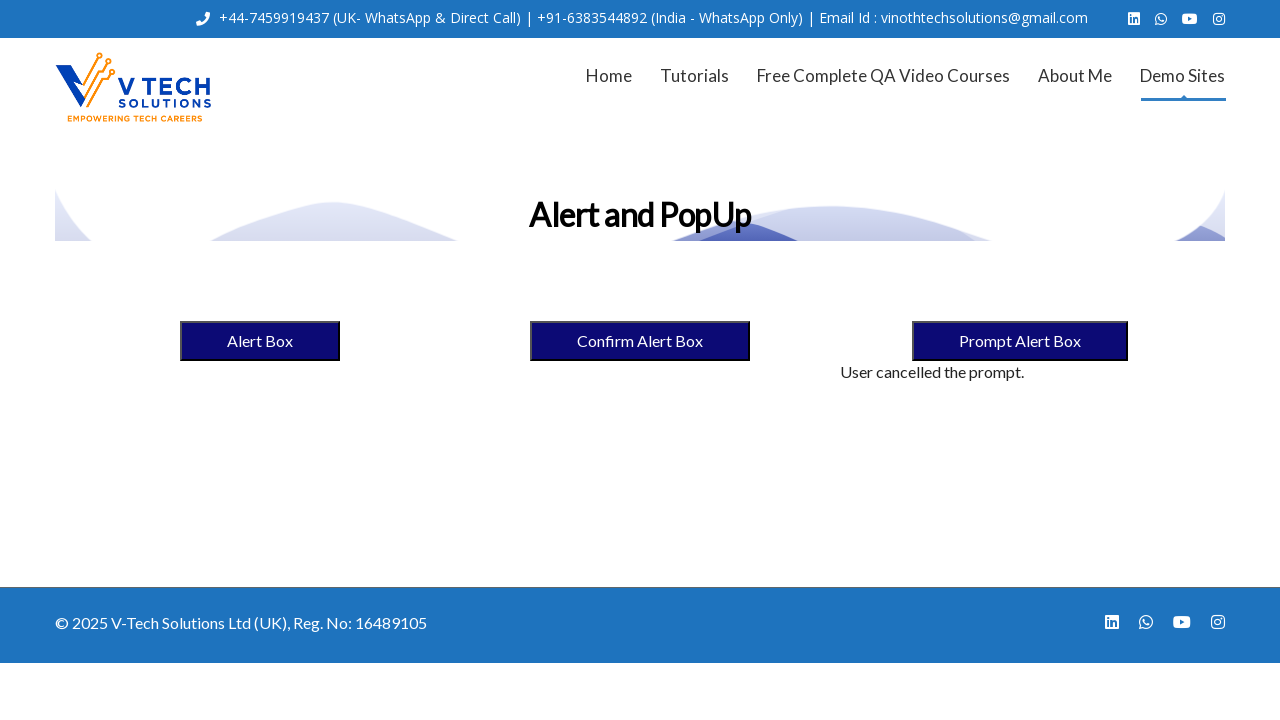

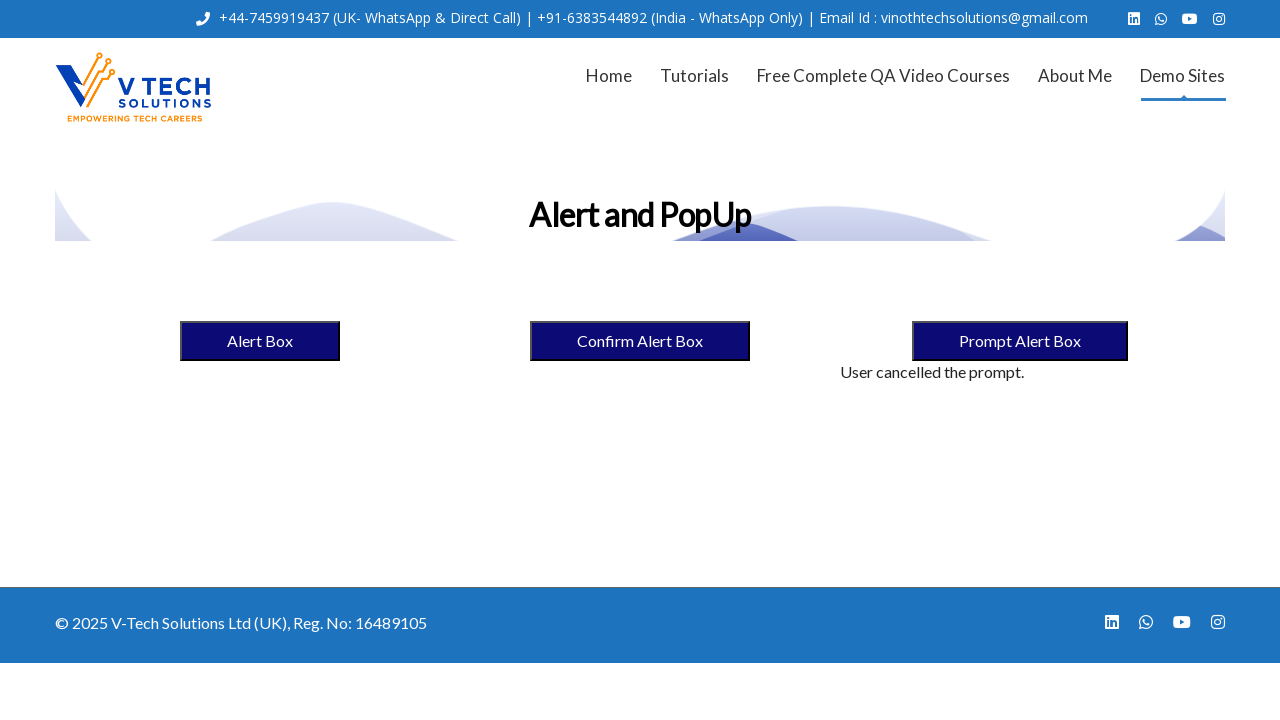